Tests right-click context menu functionality by performing a right-click action on an element, selecting an option from the context menu, and handling the resulting alert

Starting URL: http://swisnl.github.io/jQuery-contextMenu/demo.html

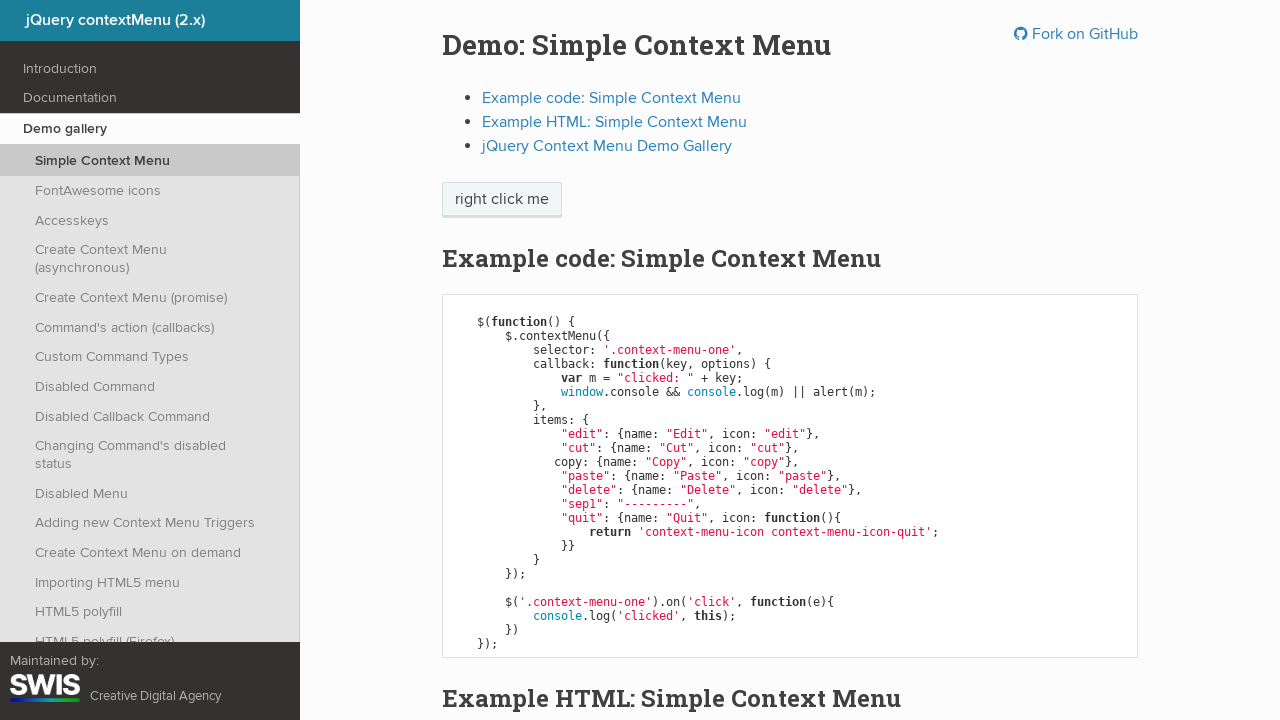

Located the element to right-click
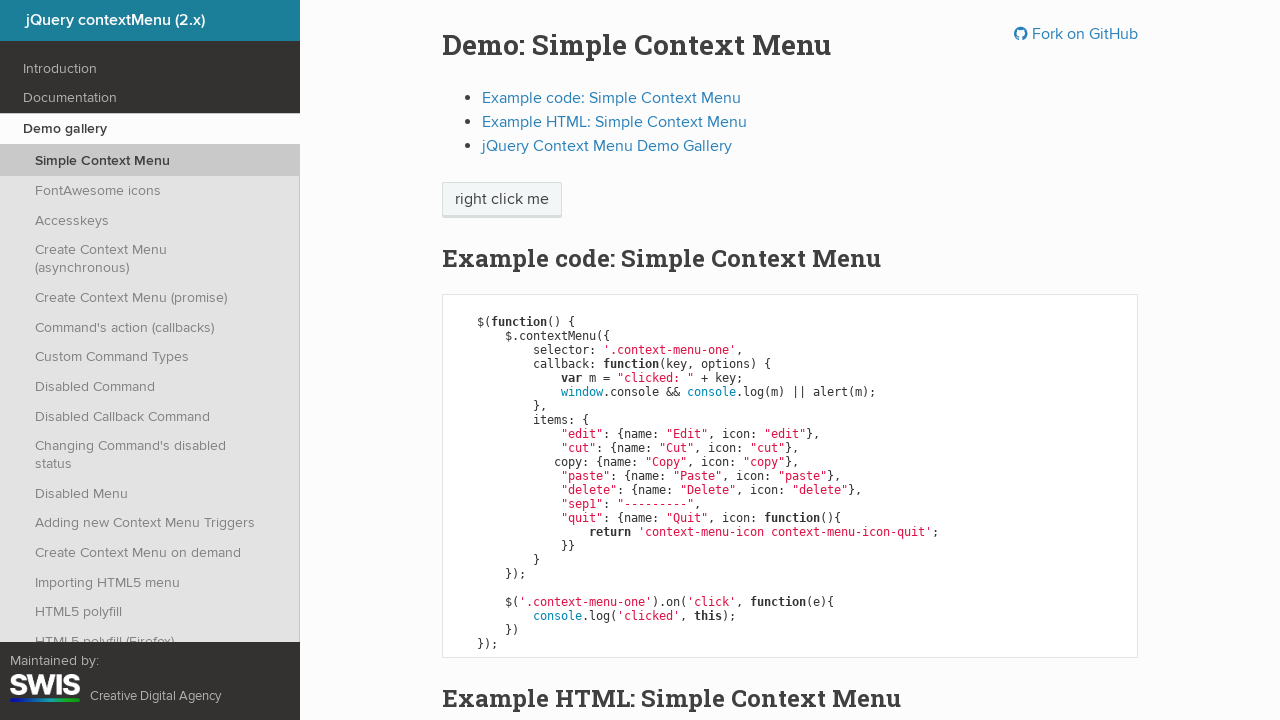

Performed right-click on the element to open context menu at (502, 200) on xpath=//span[@class='context-menu-one btn btn-neutral']
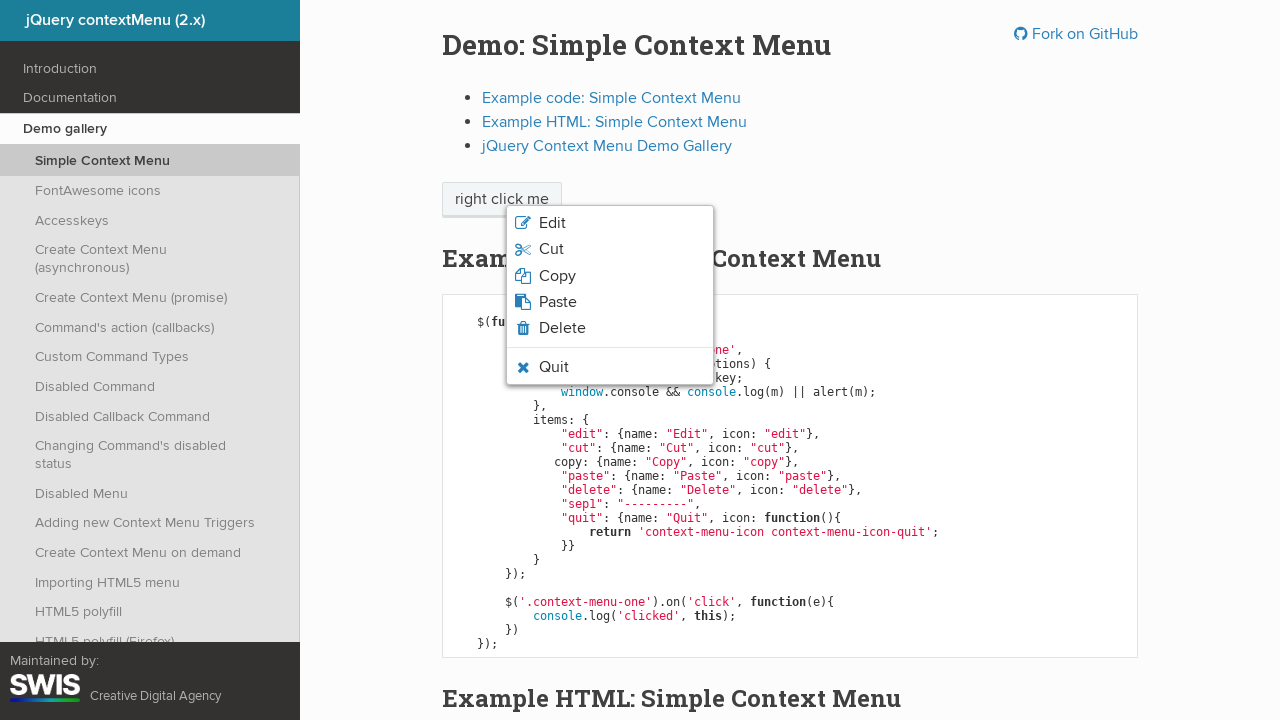

Clicked 'Copy' option from context menu at (610, 276) on xpath=//li[@class='context-menu-item context-menu-icon context-menu-icon-copy']
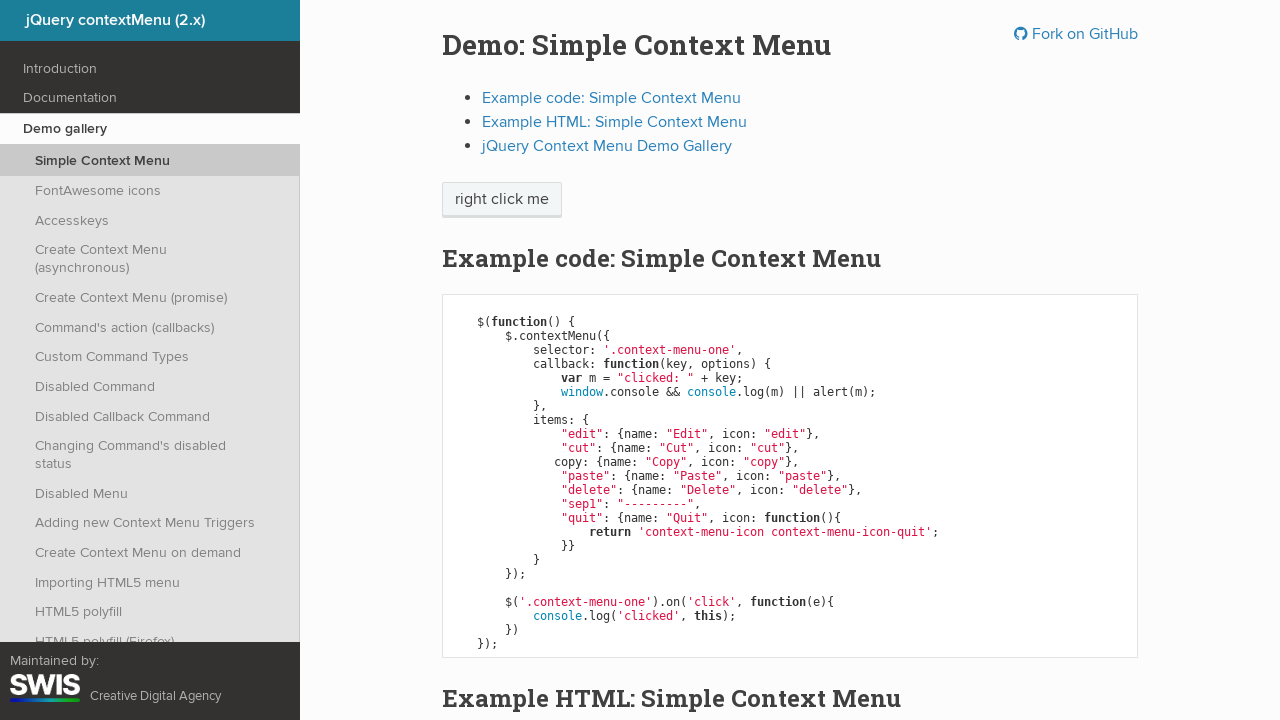

Set up dialog handler to accept alert
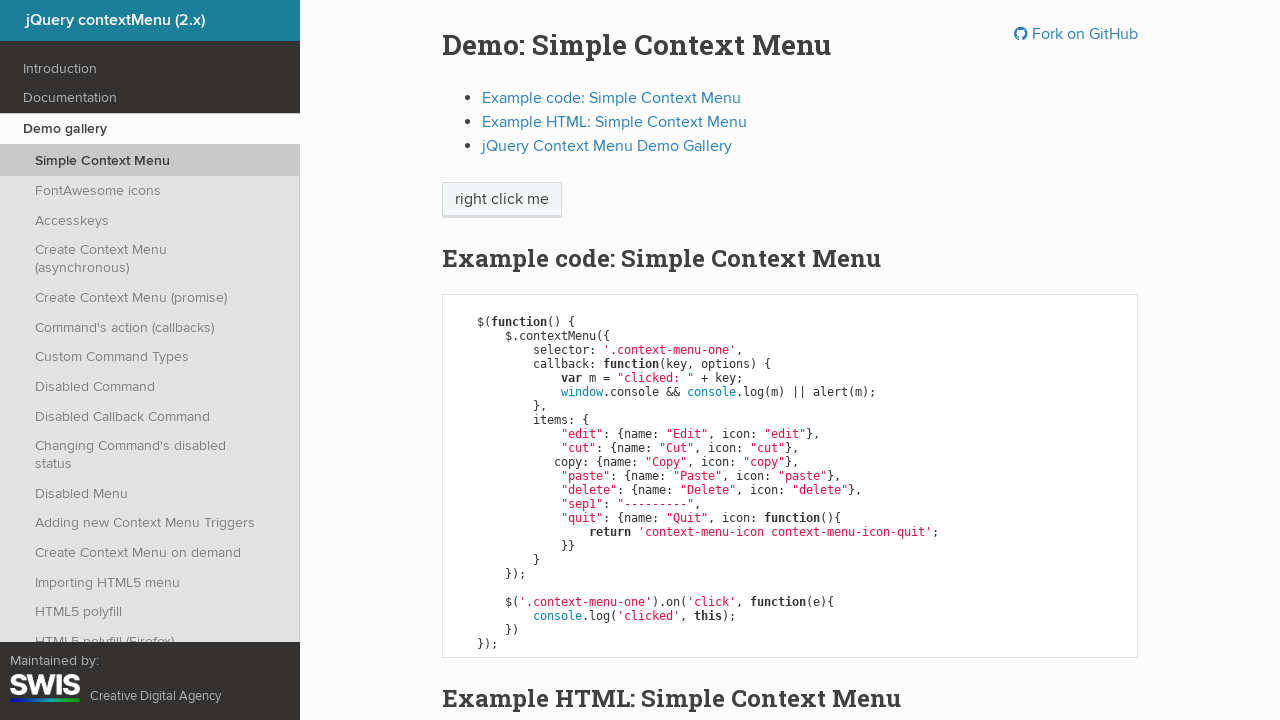

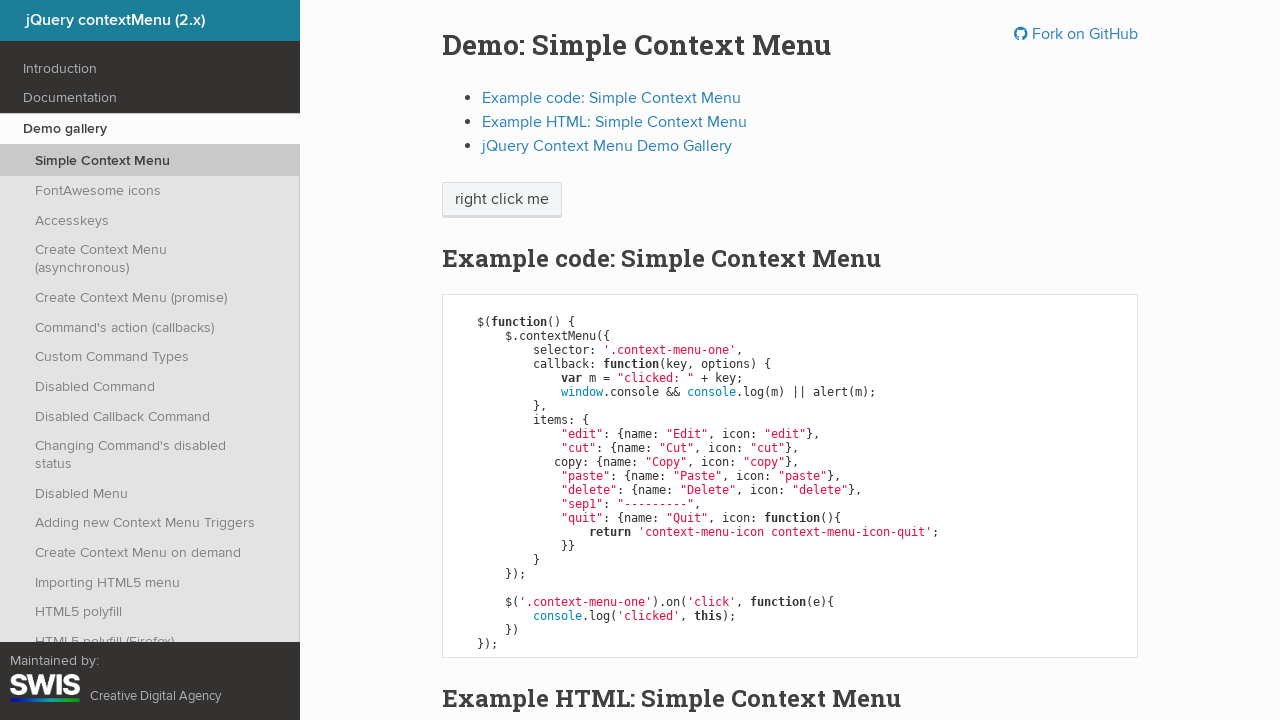